Tests the search functionality on Python.org by entering a search term "pycon" and submitting the search form

Starting URL: http://www.python.org

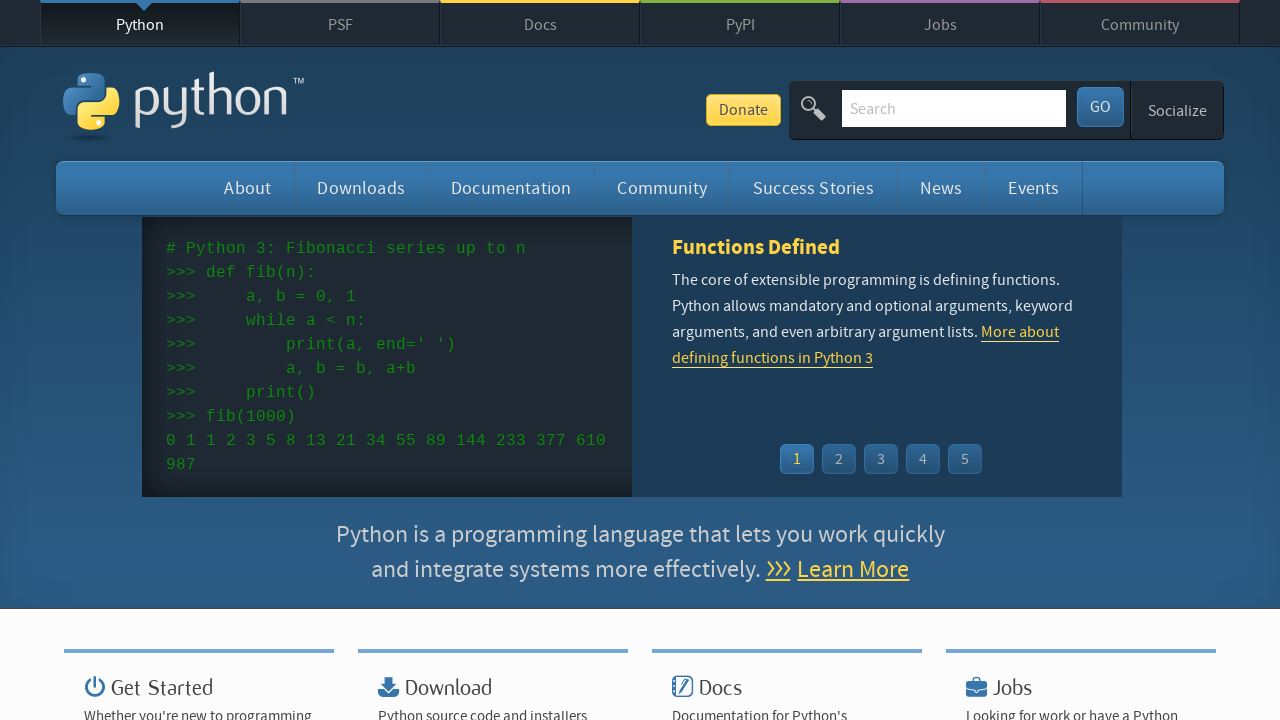

Verified page title contains 'Python'
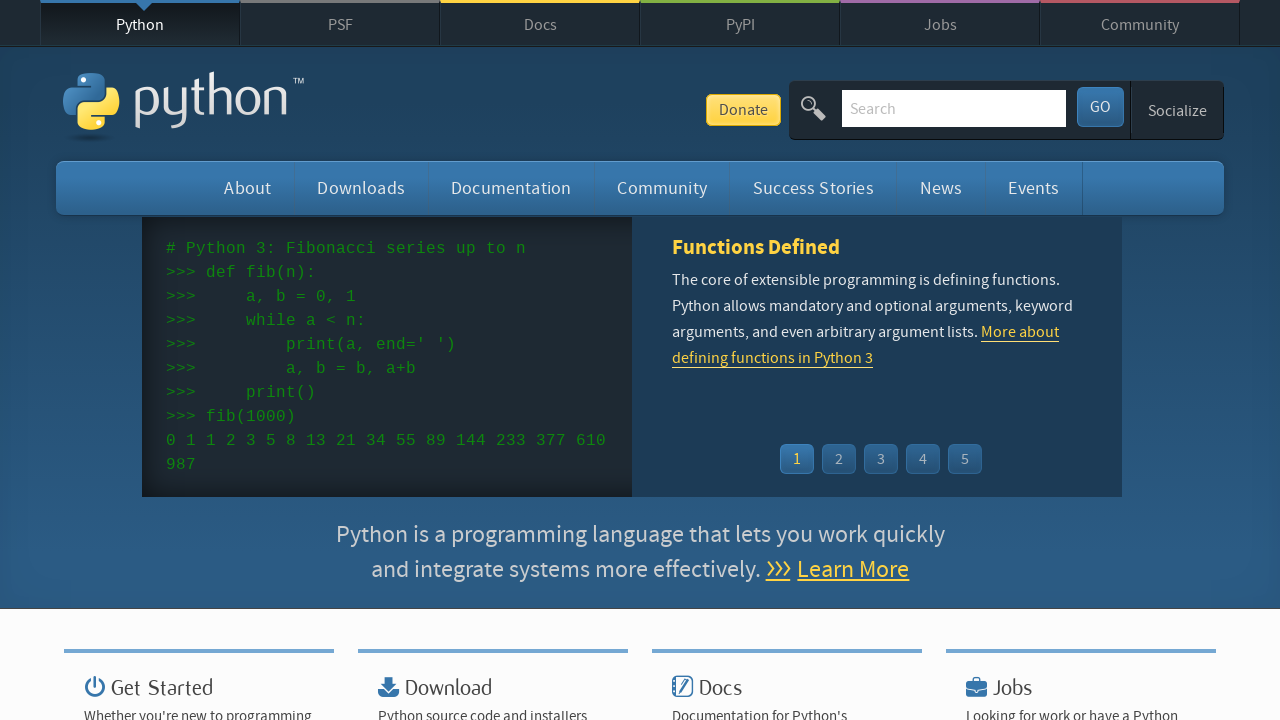

Filled search box with 'pycon' on input[name='q']
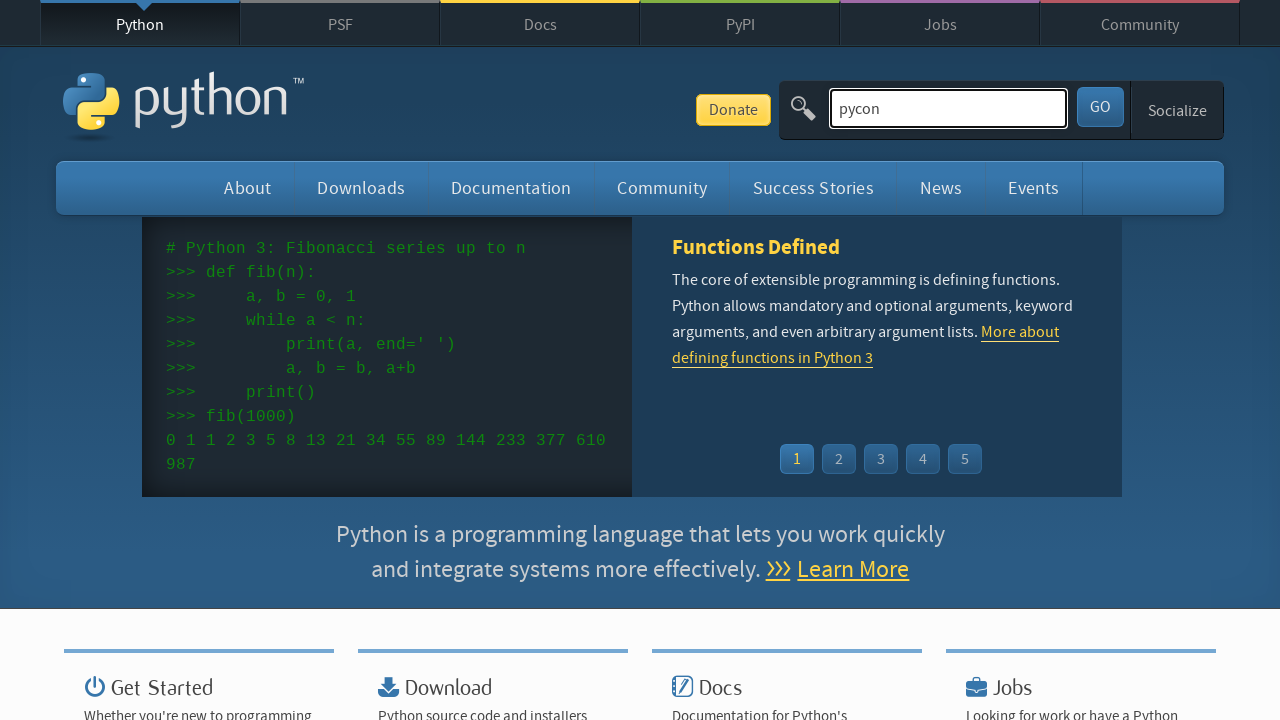

Pressed Enter to submit search form on input[name='q']
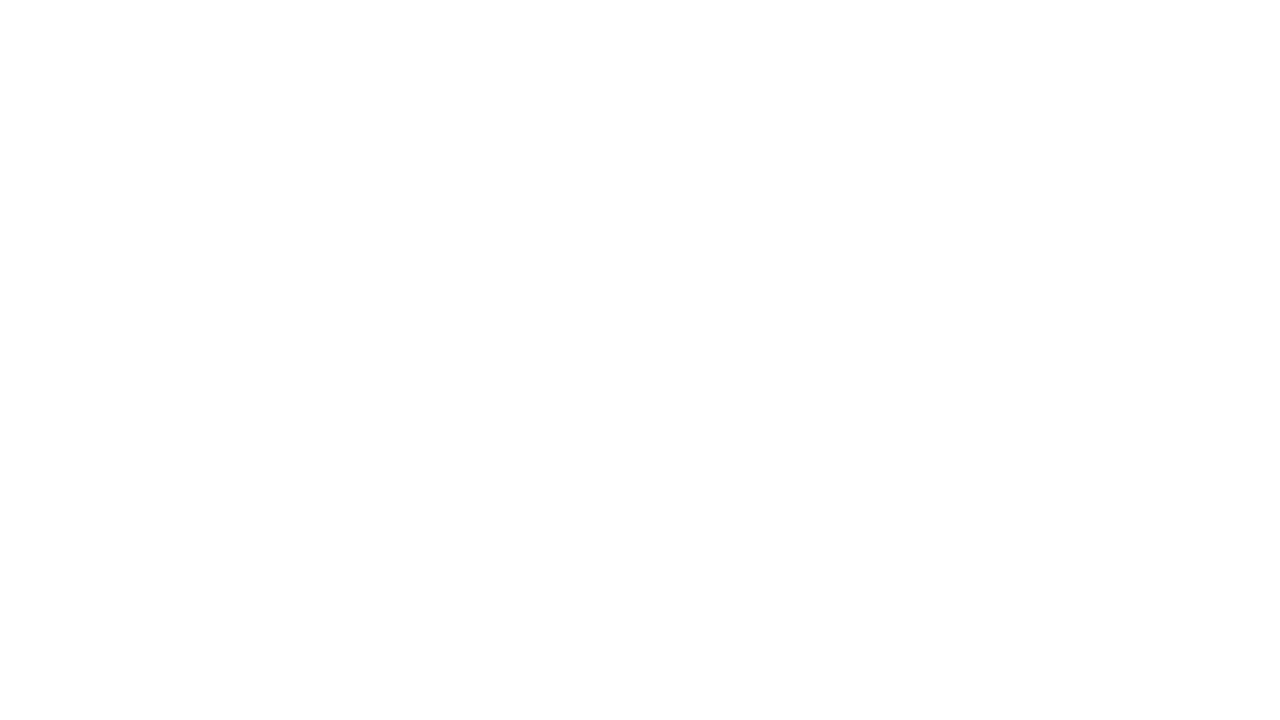

Search results loaded (networkidle)
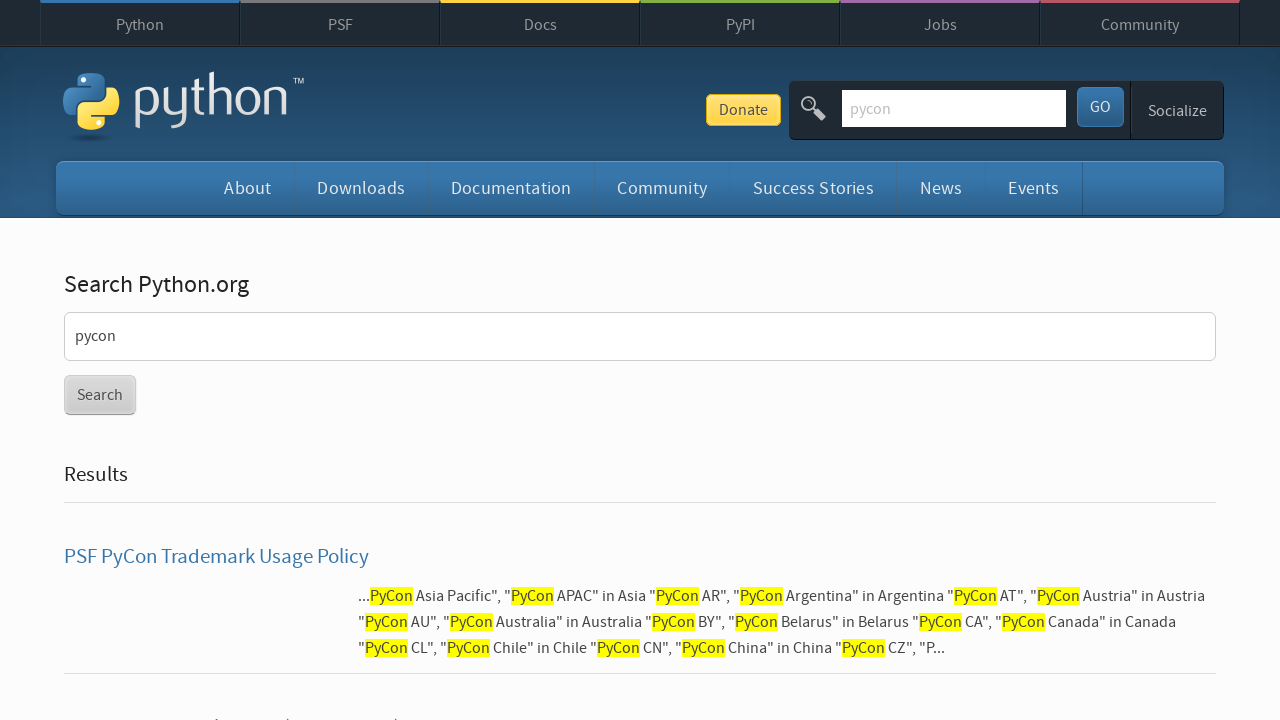

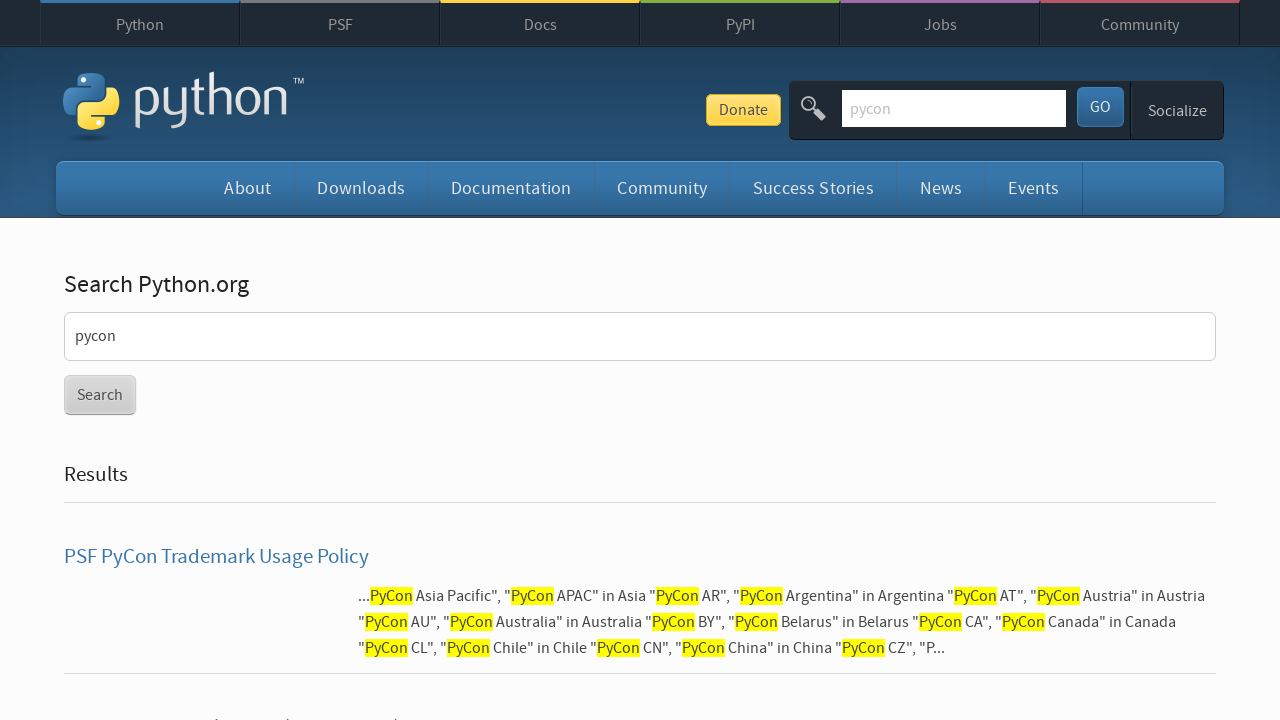